Tests division operation by entering values 10 and 2 and verifying the result equals 5

Starting URL: https://www.globalsqa.com/angularJs-protractor/SimpleCalculator/

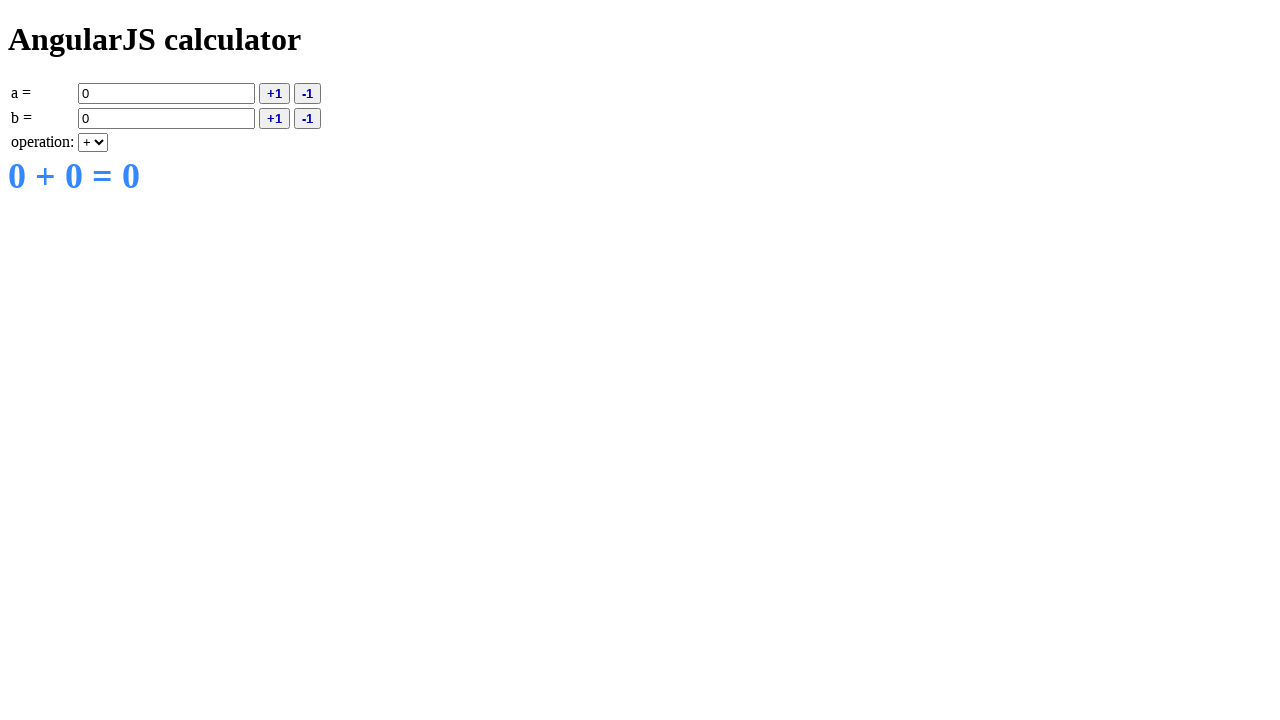

Entered value 10 in field A on input[ng-model='a']
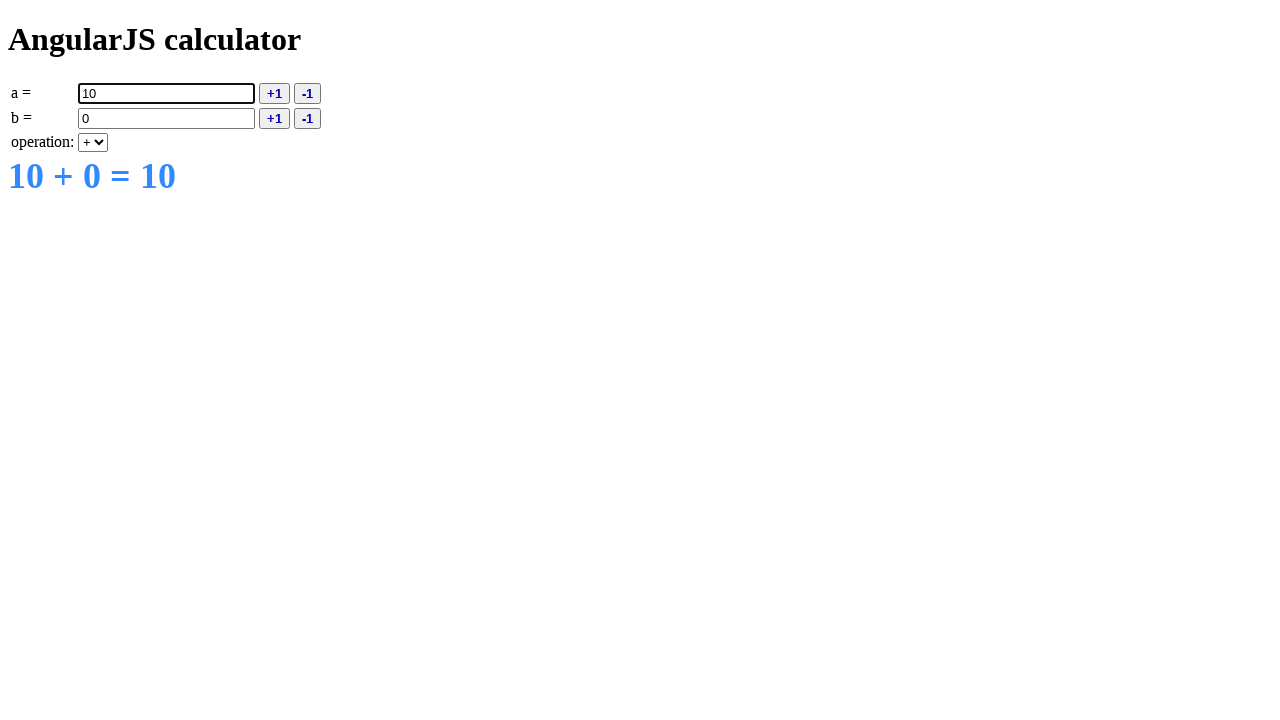

Entered value 2 in field B on input[ng-model='b']
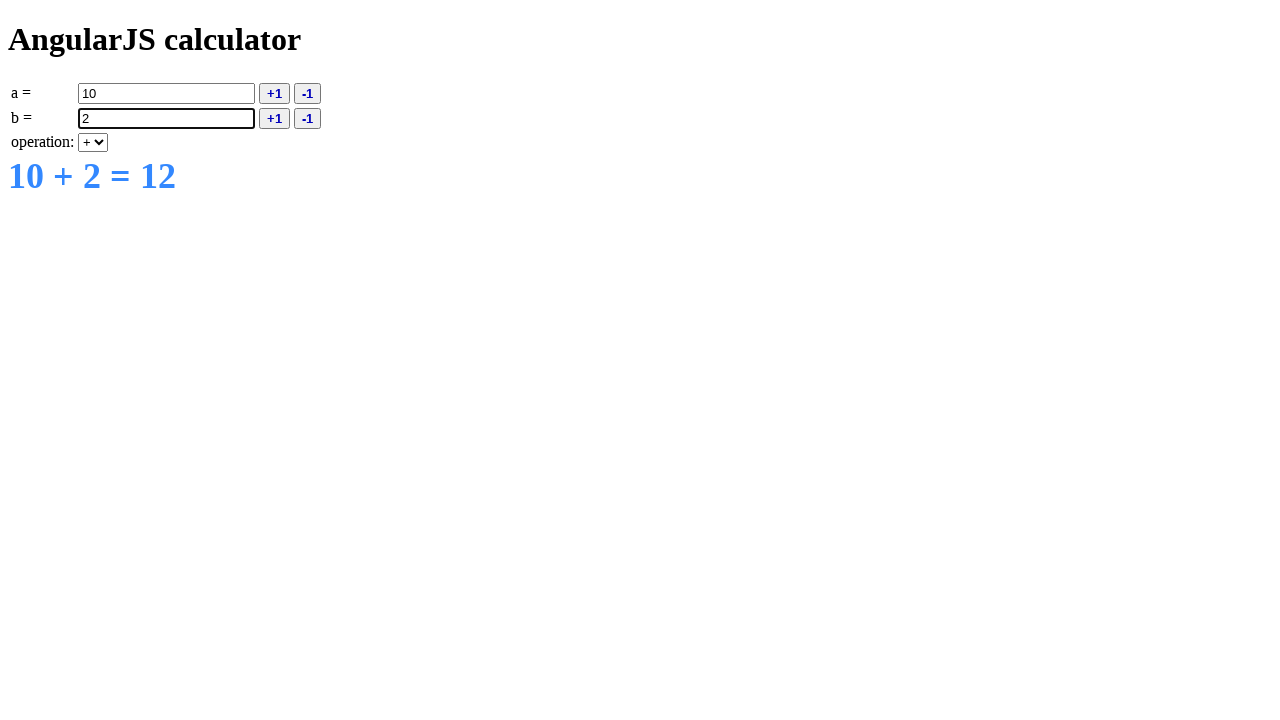

Selected division operation (/) on select[ng-model='operation']
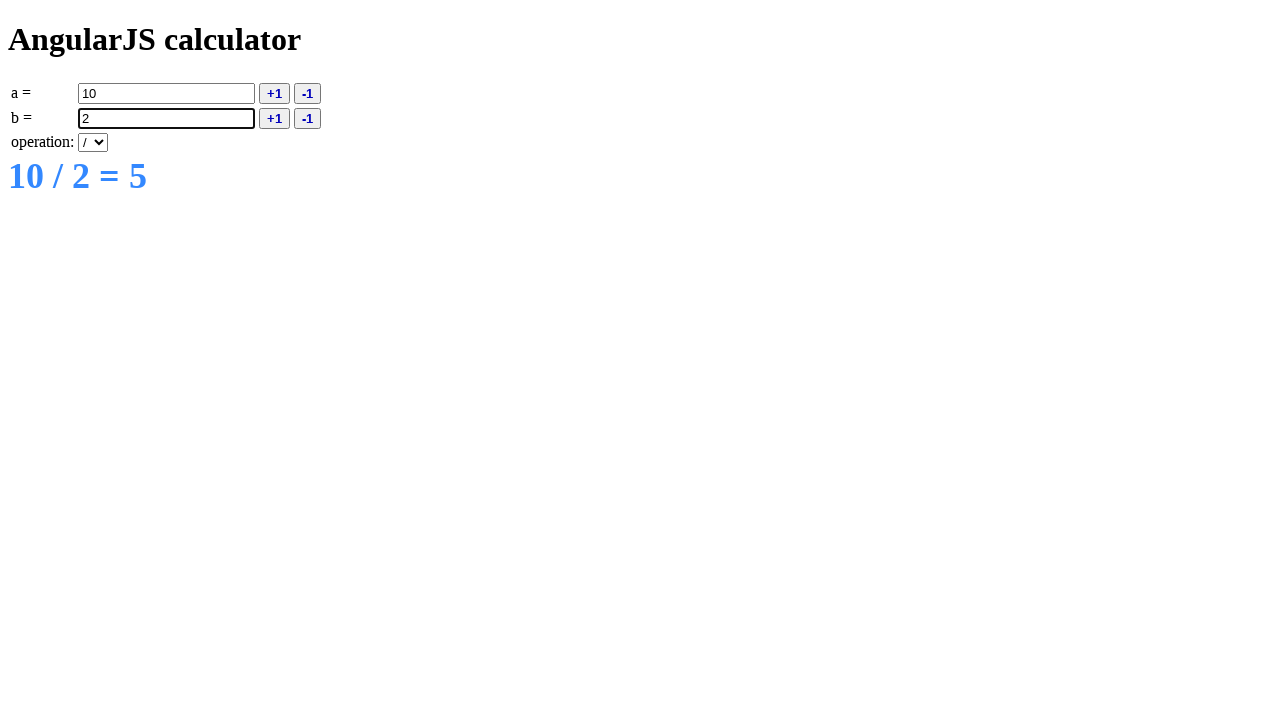

Result element loaded with division result (10 / 2 = 5)
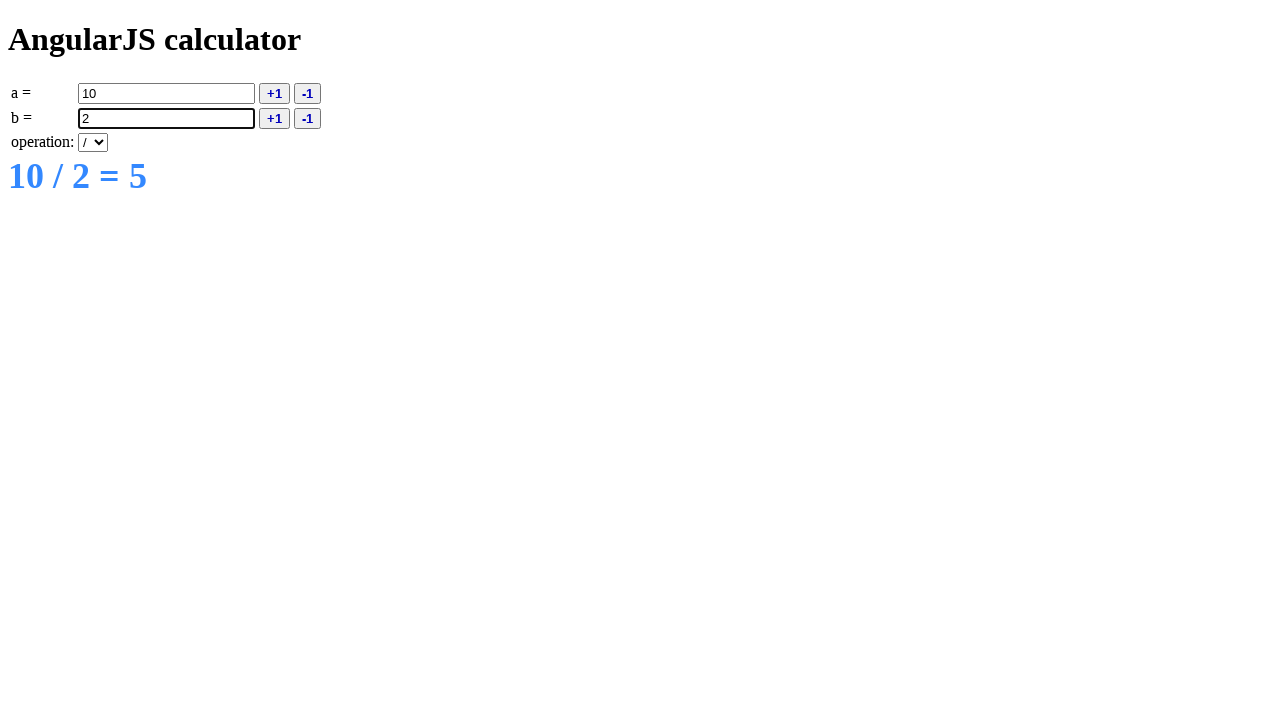

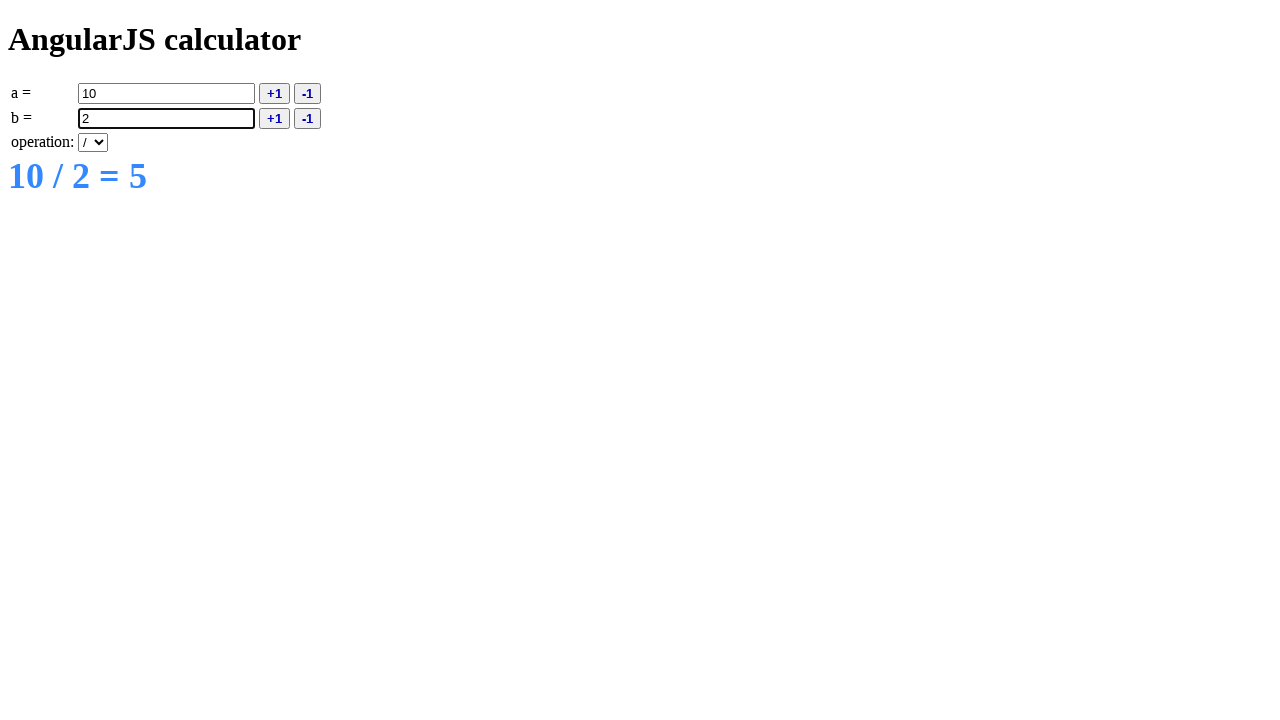